Navigates to GoDaddy homepage and validates that the page source contains expected description text about GoDaddy services

Starting URL: https://www.godaddy.com/

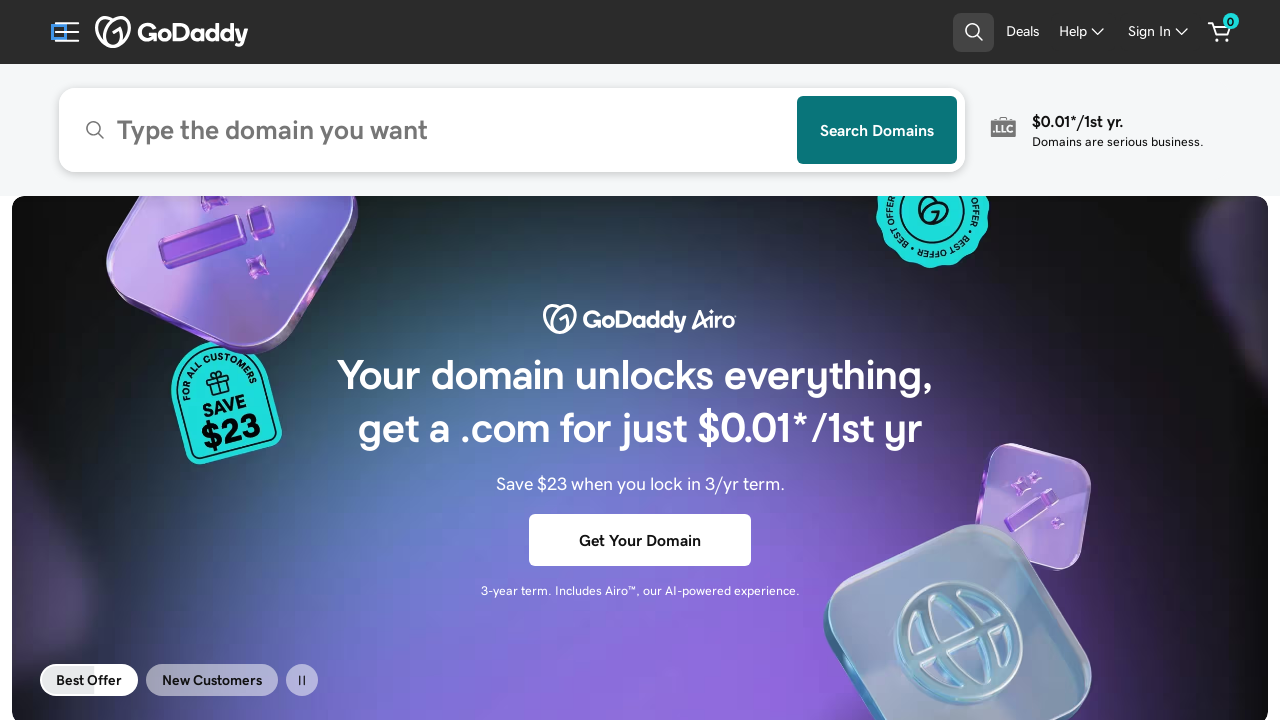

Waited for page to load with domcontentloaded state
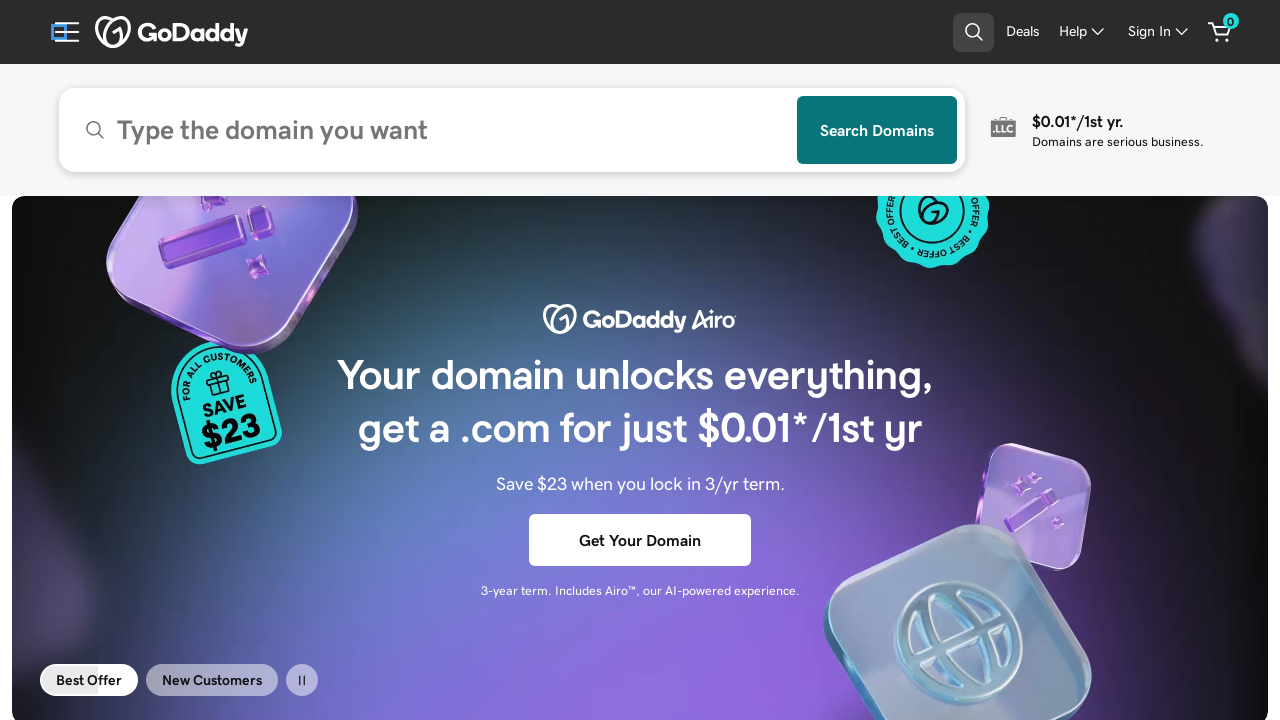

Retrieved page source content
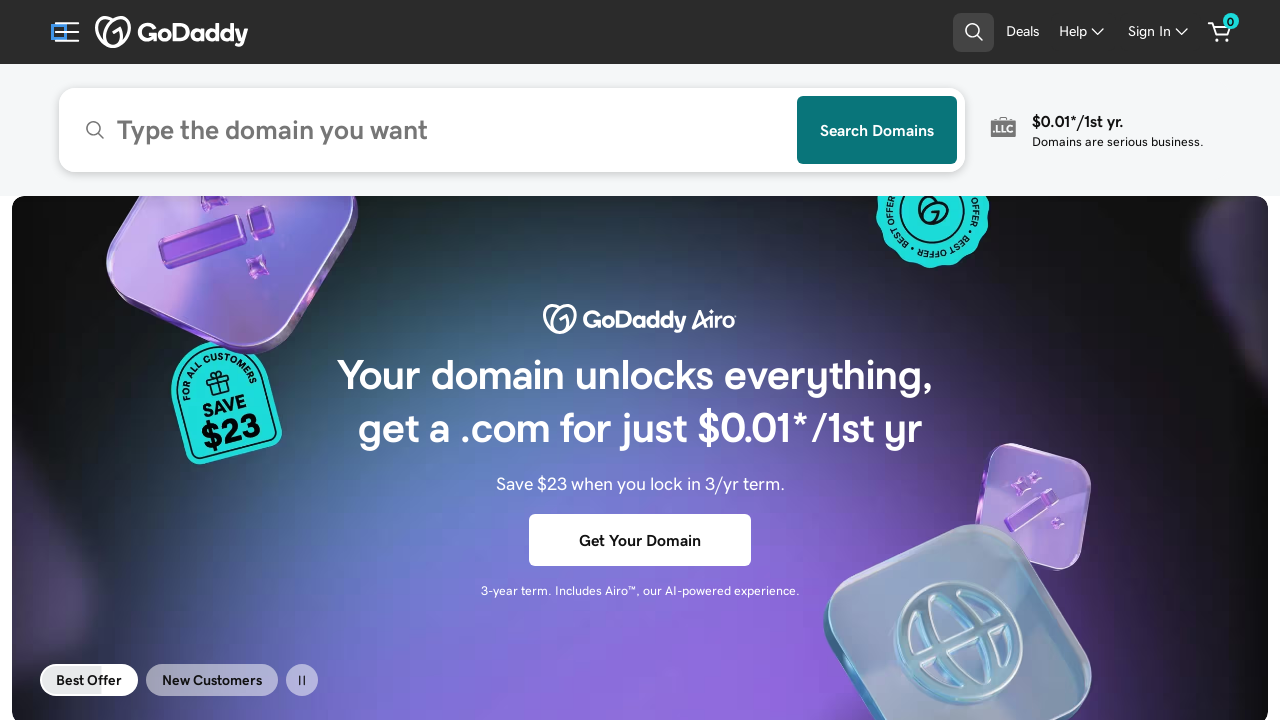

Validated that page source contains 'domain' or 'hosting' text
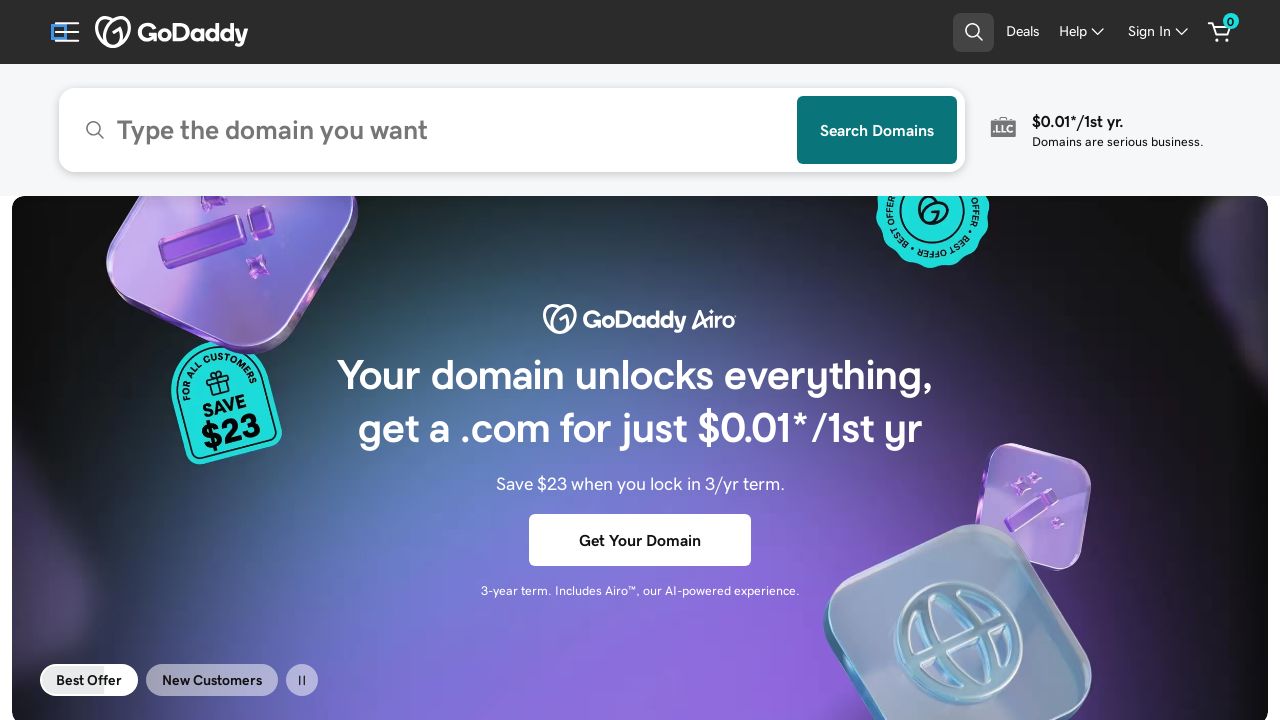

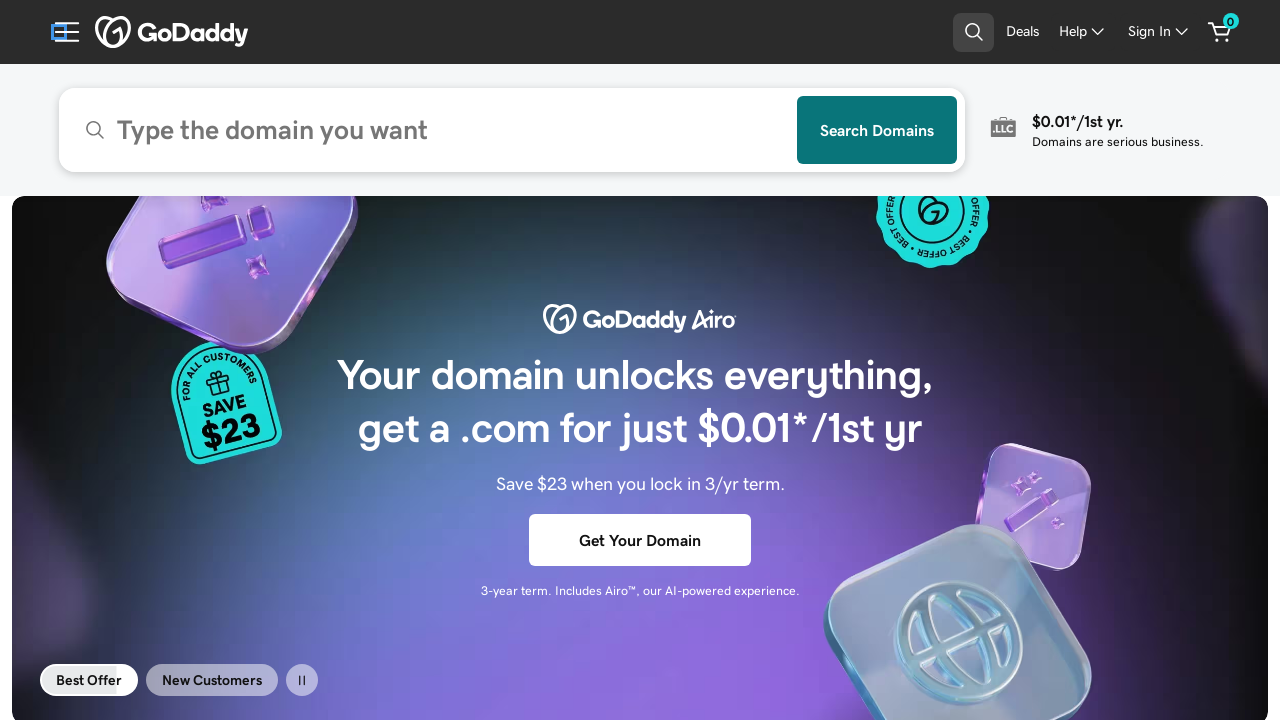